Tests radio button functionality including verifying a disabled radio button and selecting an enabled one via its label

Starting URL: https://demoqa.com/radio-button

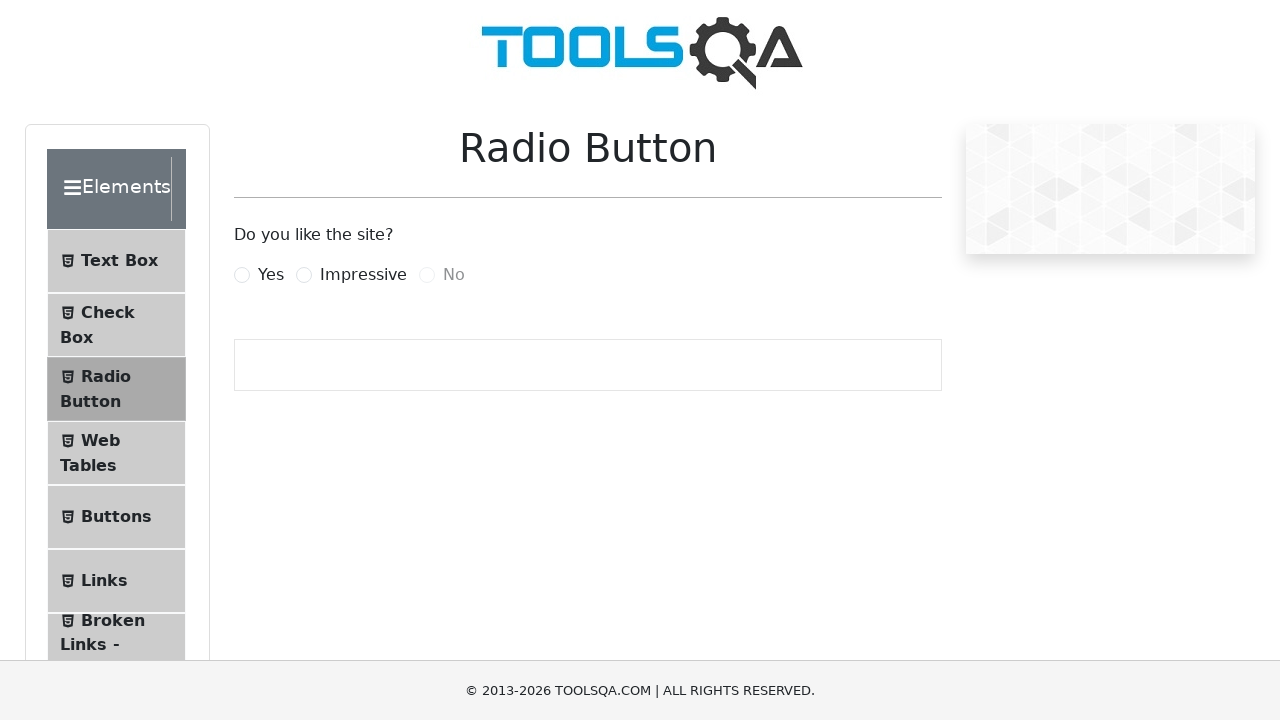

Verified that the 'No' radio button is disabled
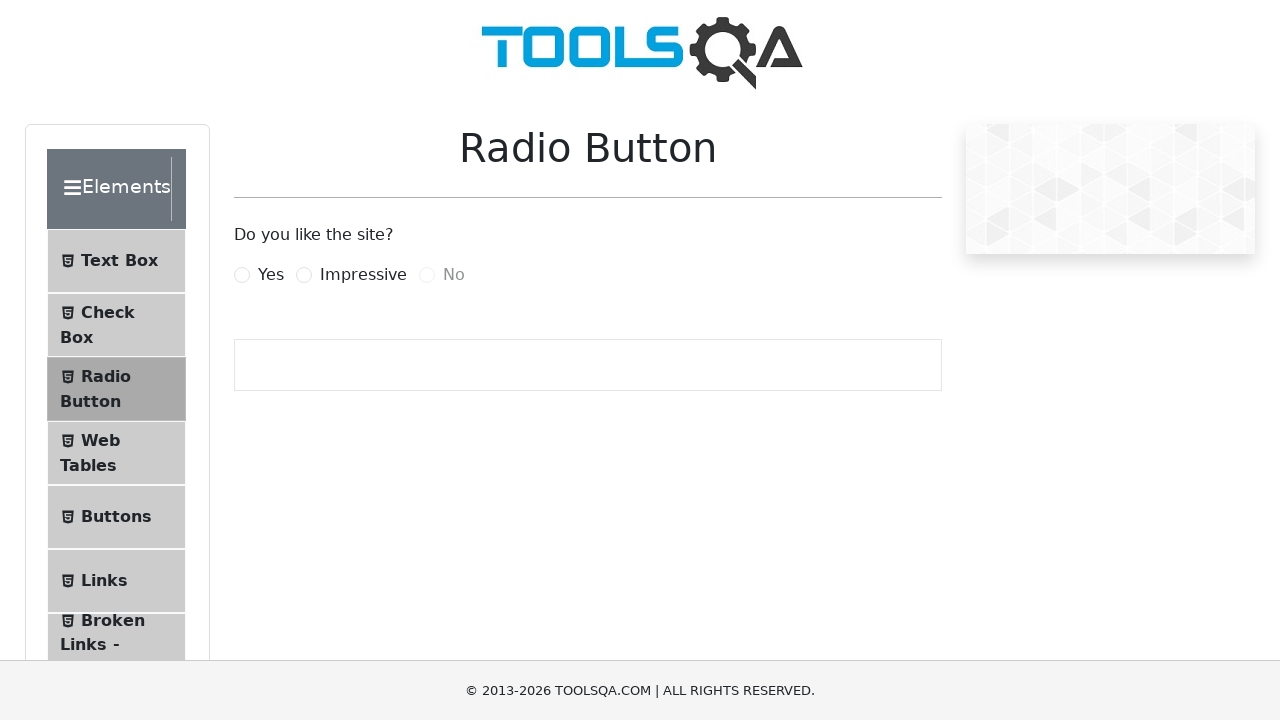

Clicked on the 'Yes' radio button label to select it at (271, 275) on //label[@for='yesRadio']
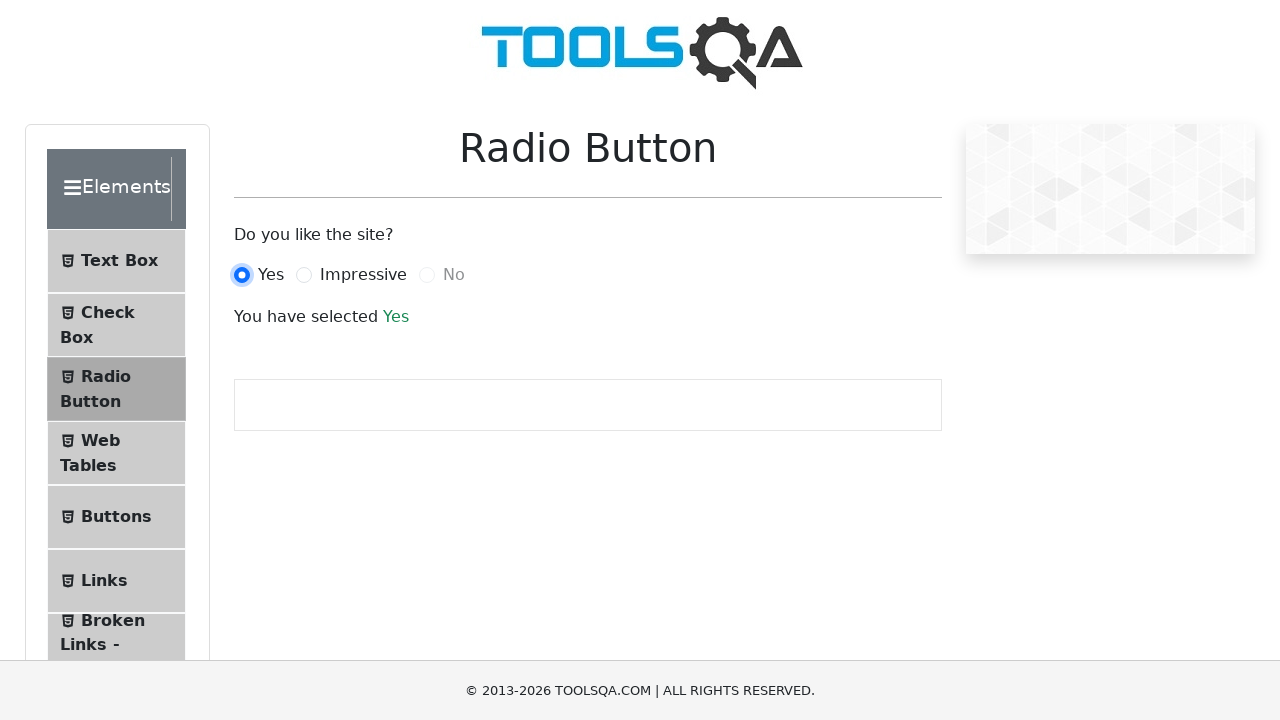

Verified that the 'Yes' radio button is now selected
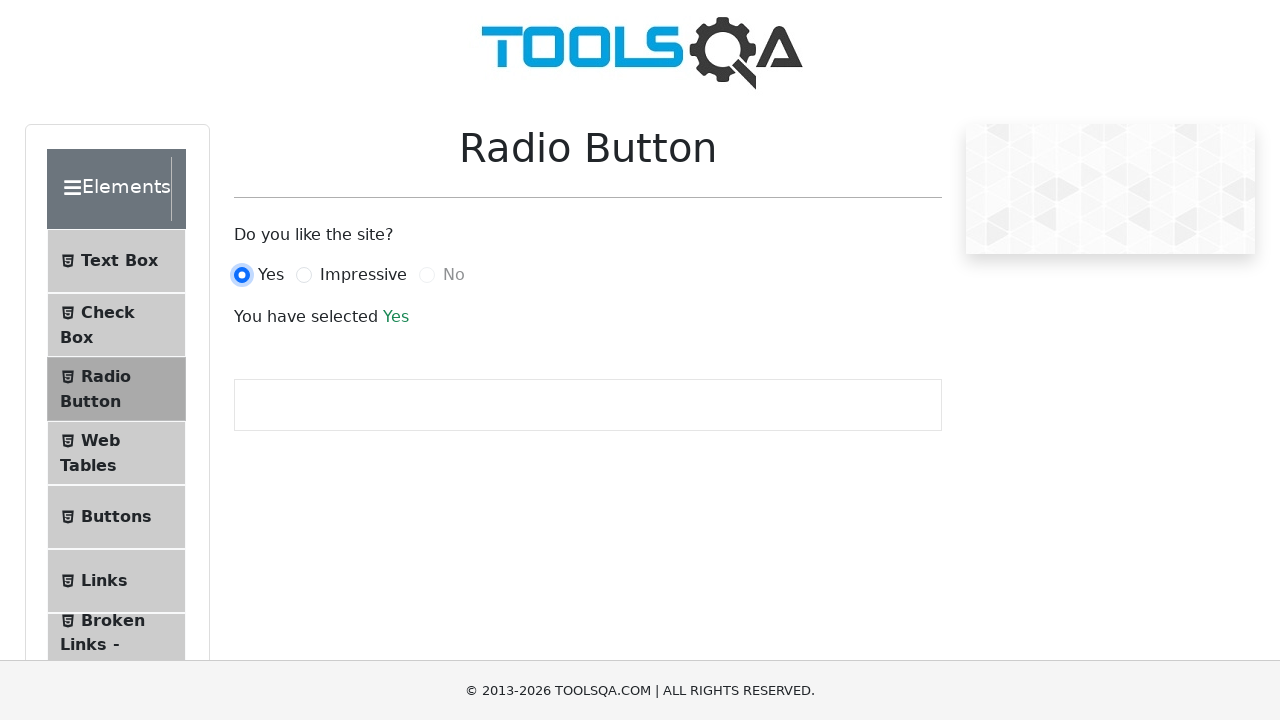

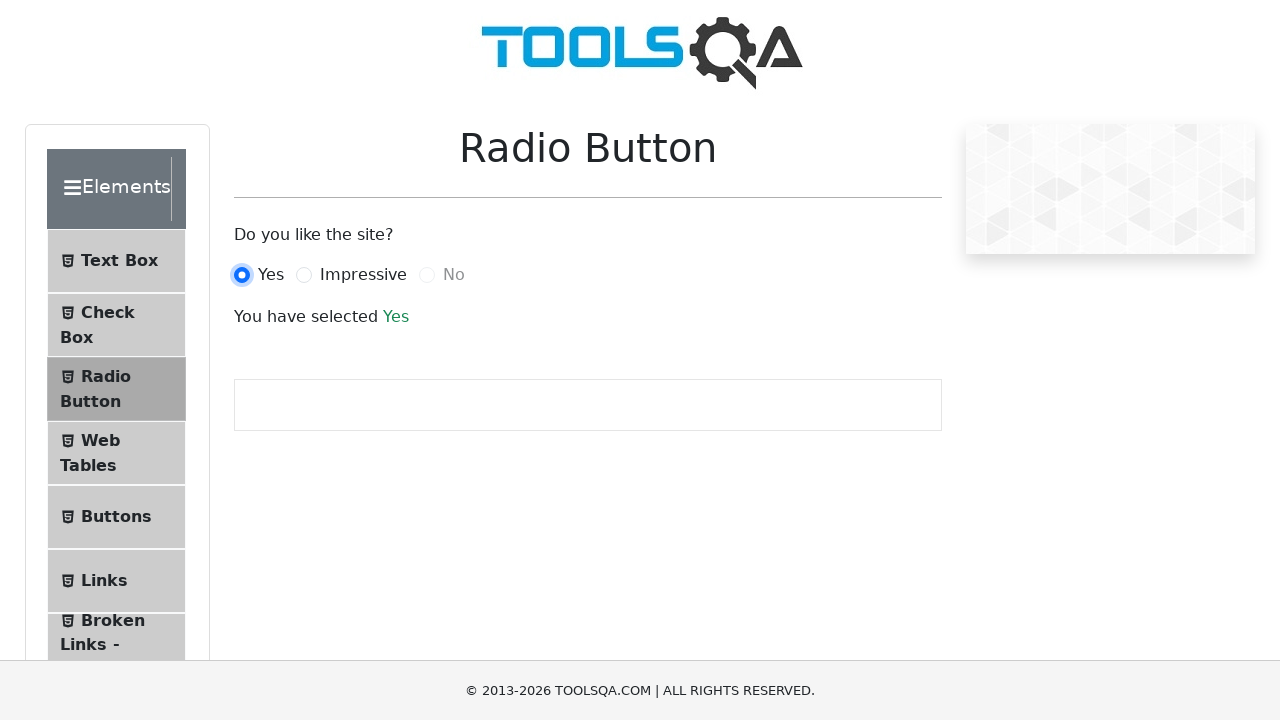